Tests JavaScript alert handling by interacting with different types of alerts including simple alert, confirm dialog, and prompt dialog

Starting URL: https://the-internet.herokuapp.com/javascript_alerts

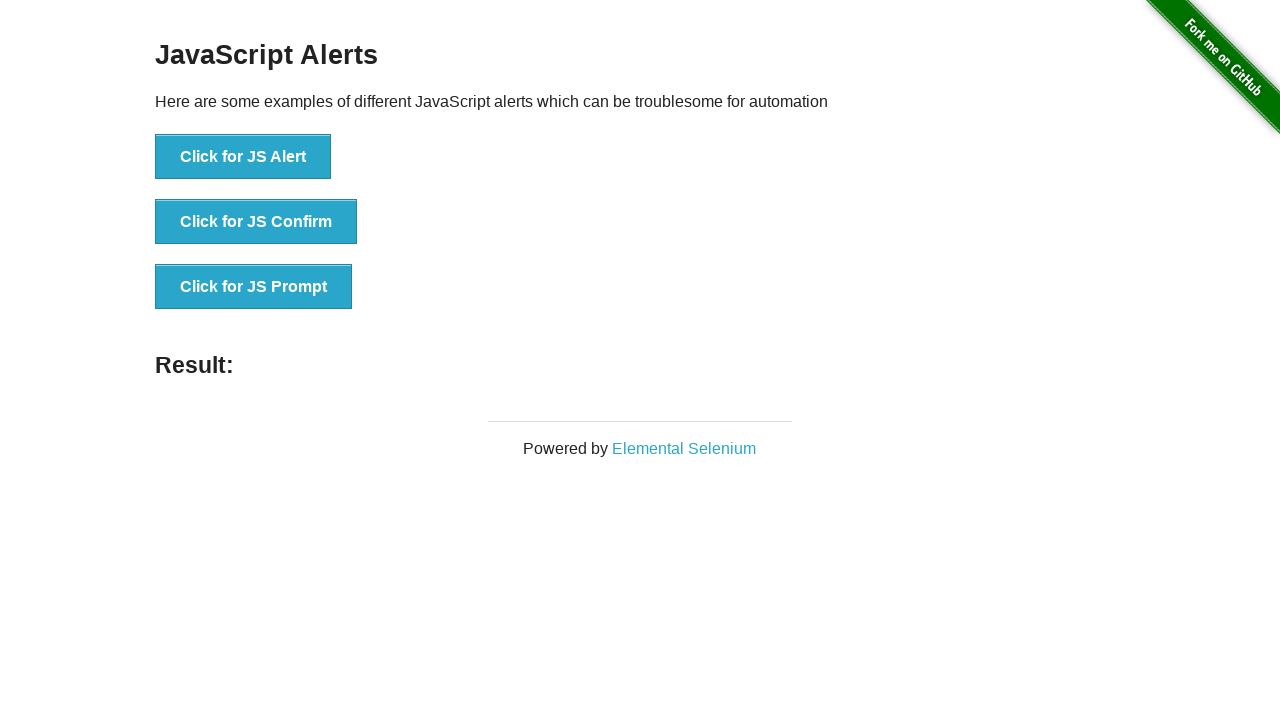

Clicked button to trigger JavaScript Alert at (243, 157) on xpath=//button[contains(text(),'Click for JS Alert')]
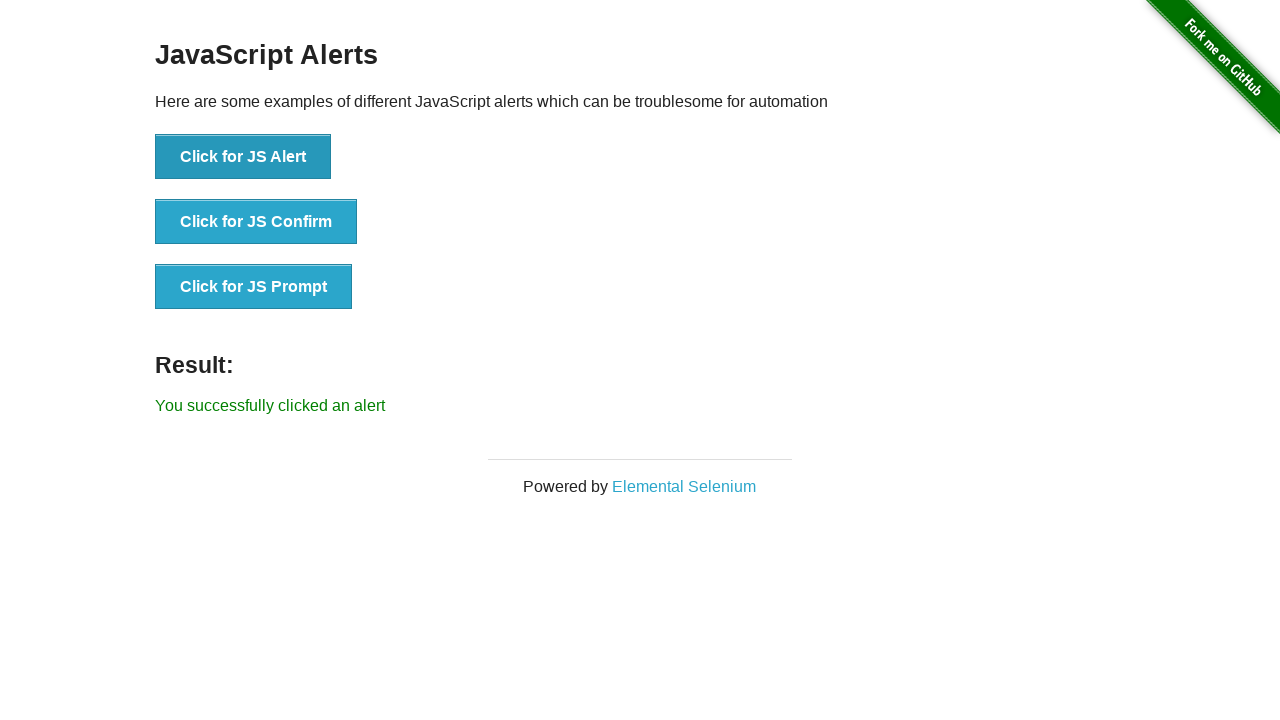

Set up dialog handler to accept alerts
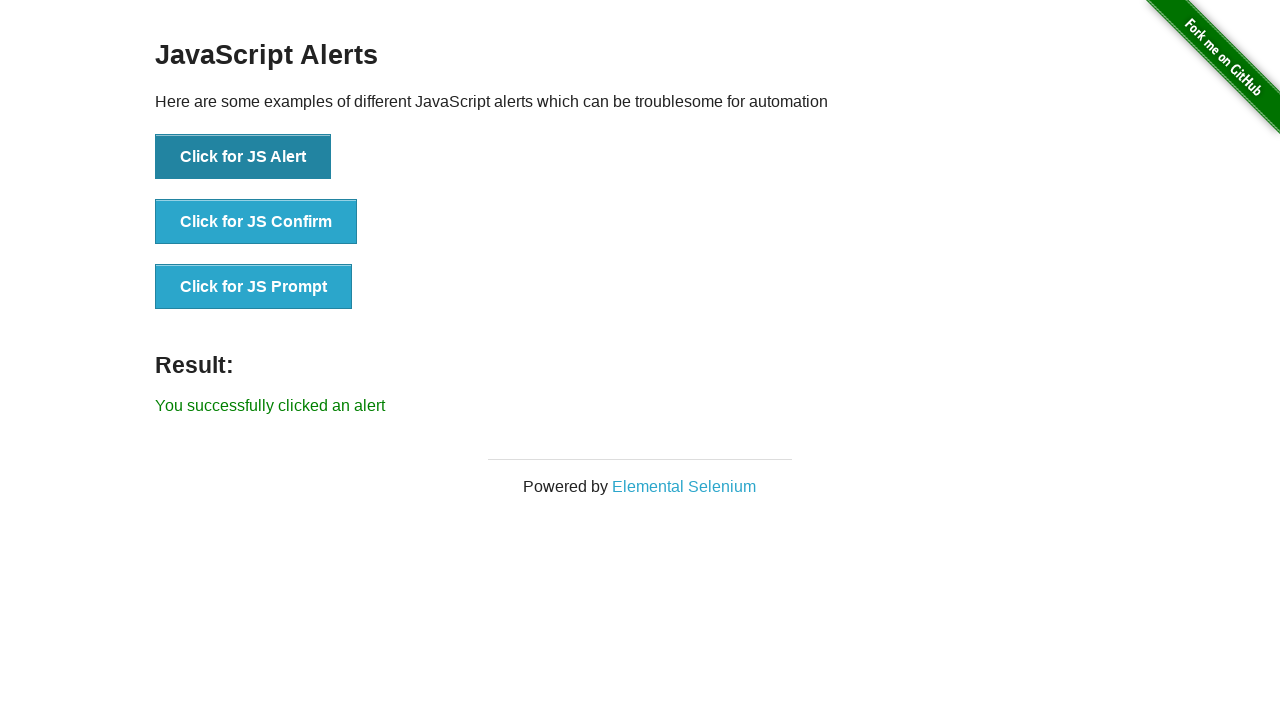

Clicked button to trigger JavaScript Confirm dialog at (256, 222) on xpath=//button[contains(text(),'Click for JS Confirm')]
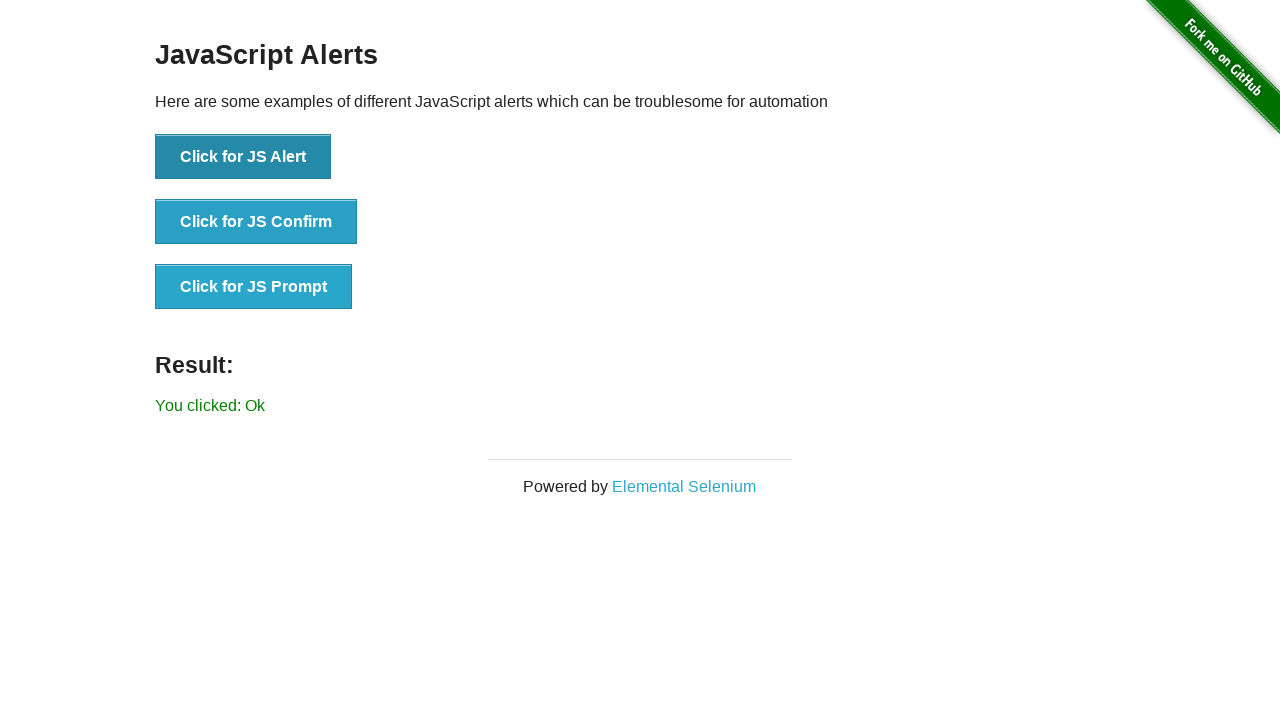

Set up dialog handler to dismiss confirm dialog
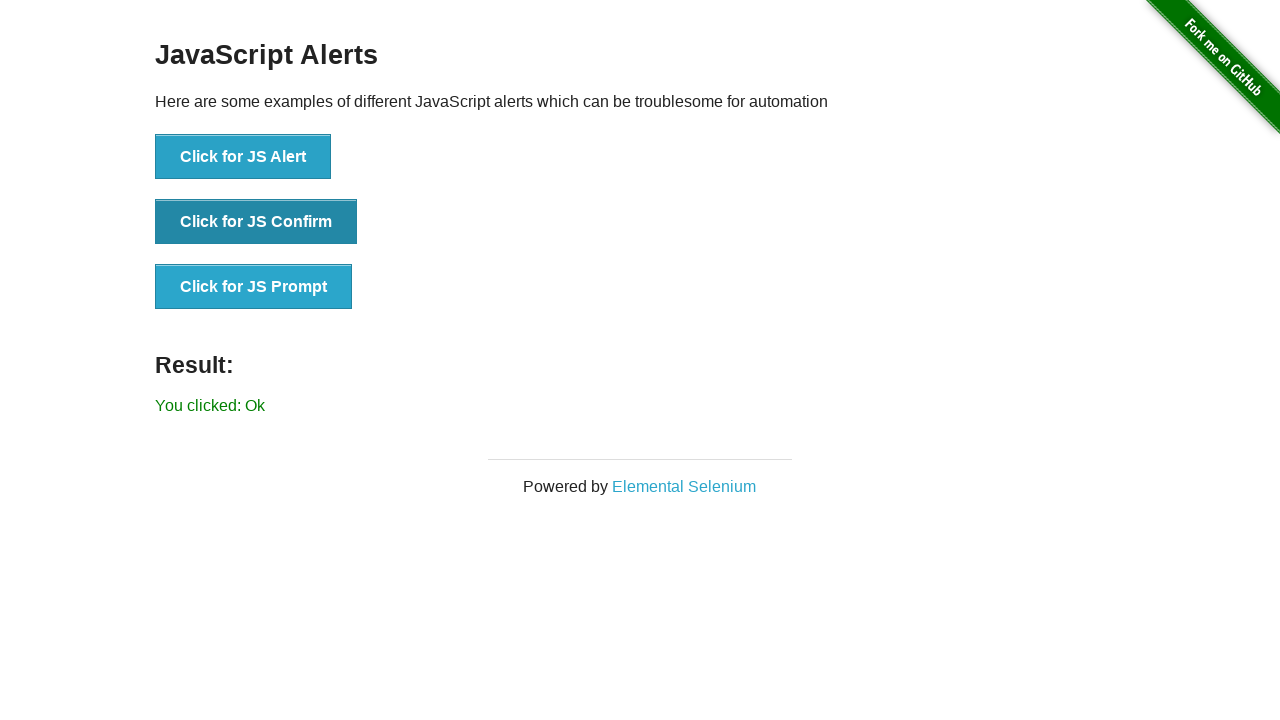

Clicked button again to trigger JavaScript Confirm dialog at (256, 222) on xpath=//button[contains(text(),'Click for JS Confirm')]
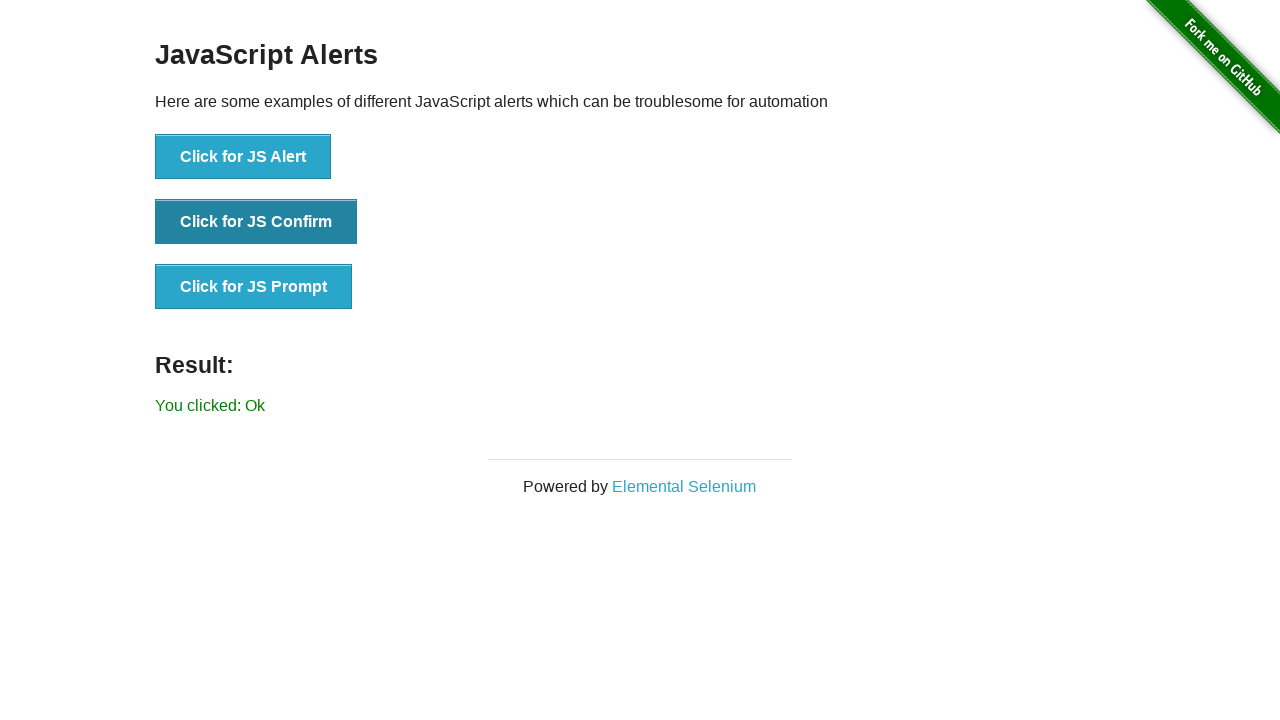

Set up dialog handler to accept prompt with text 'Akhil'
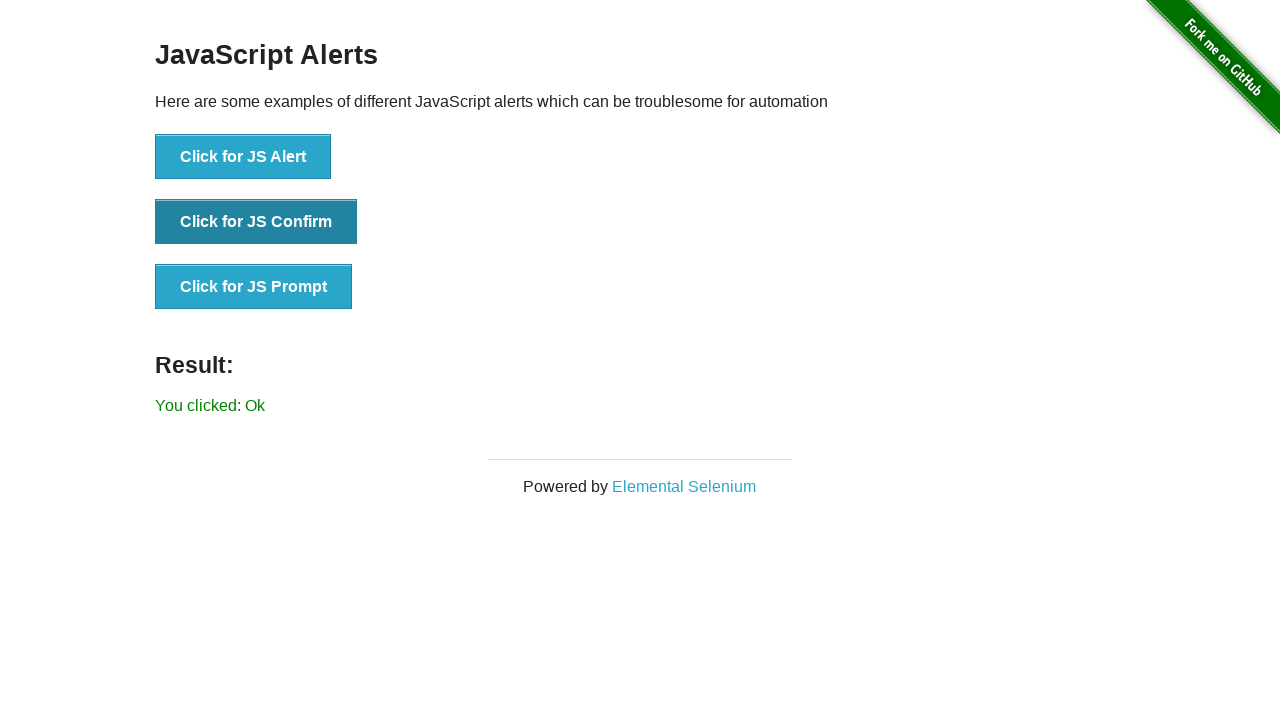

Clicked button to trigger JavaScript Prompt dialog at (254, 287) on xpath=//button[contains(text(),'Click for JS Prompt')]
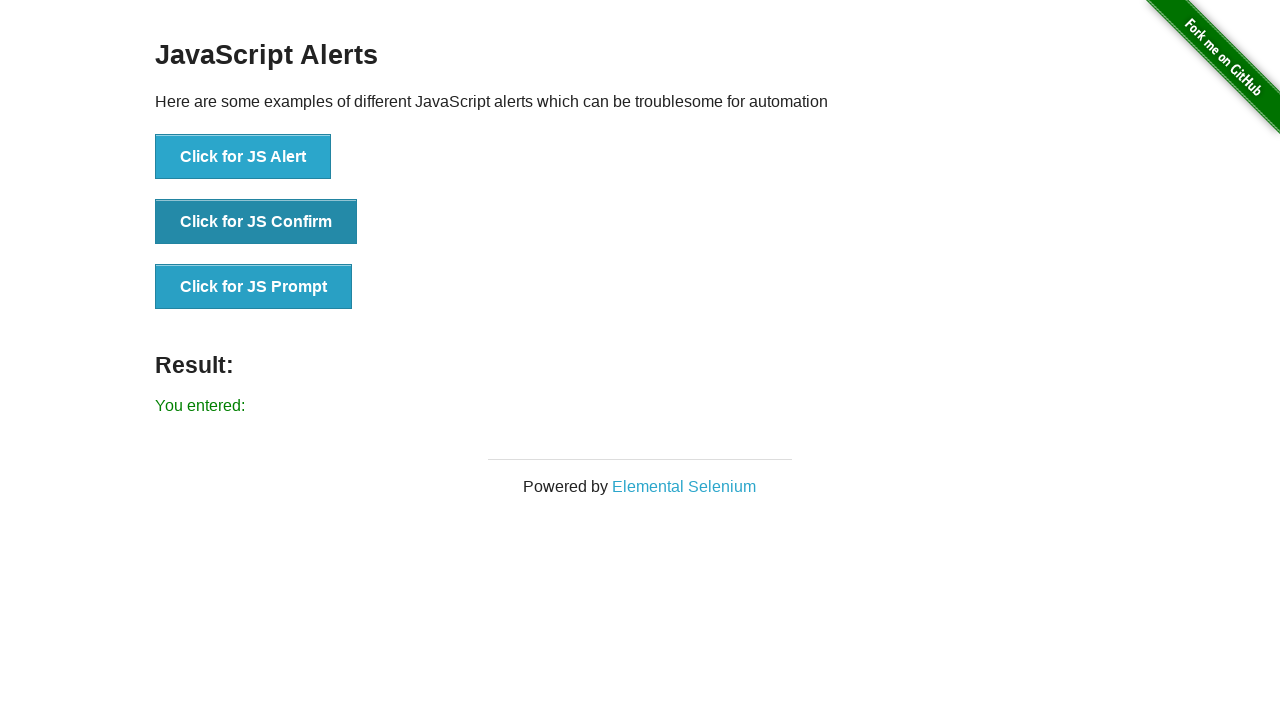

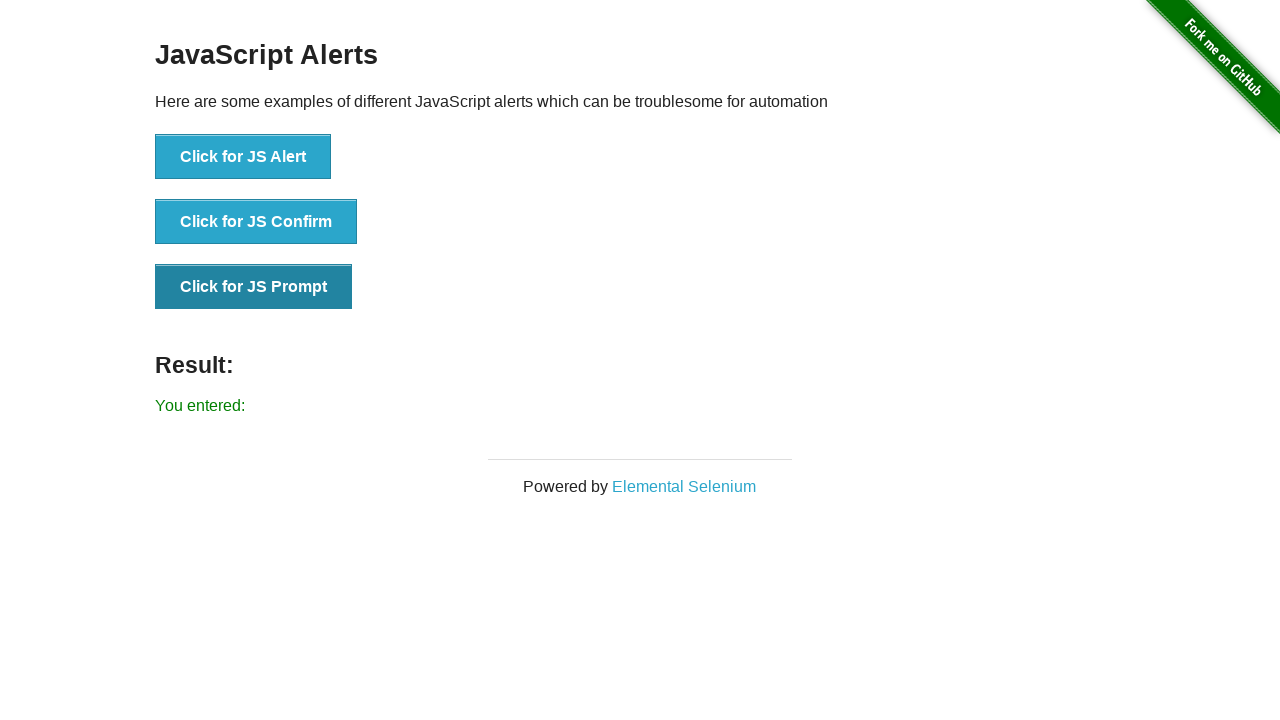